Tests filling a text field with a name and validating the input value

Starting URL: http://antoniotrindade.com.br/treinoautomacao/elementsweb.html

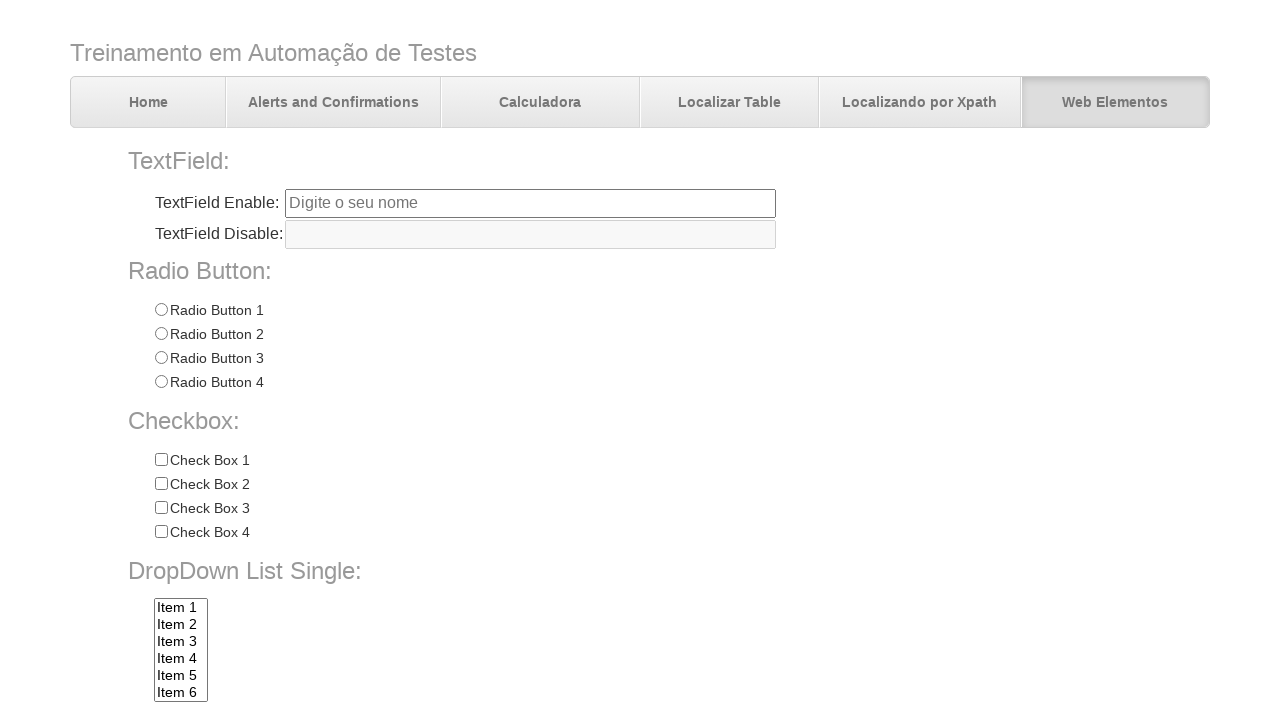

Filled name text field with 'Antônio' on input[name='txtbox1']
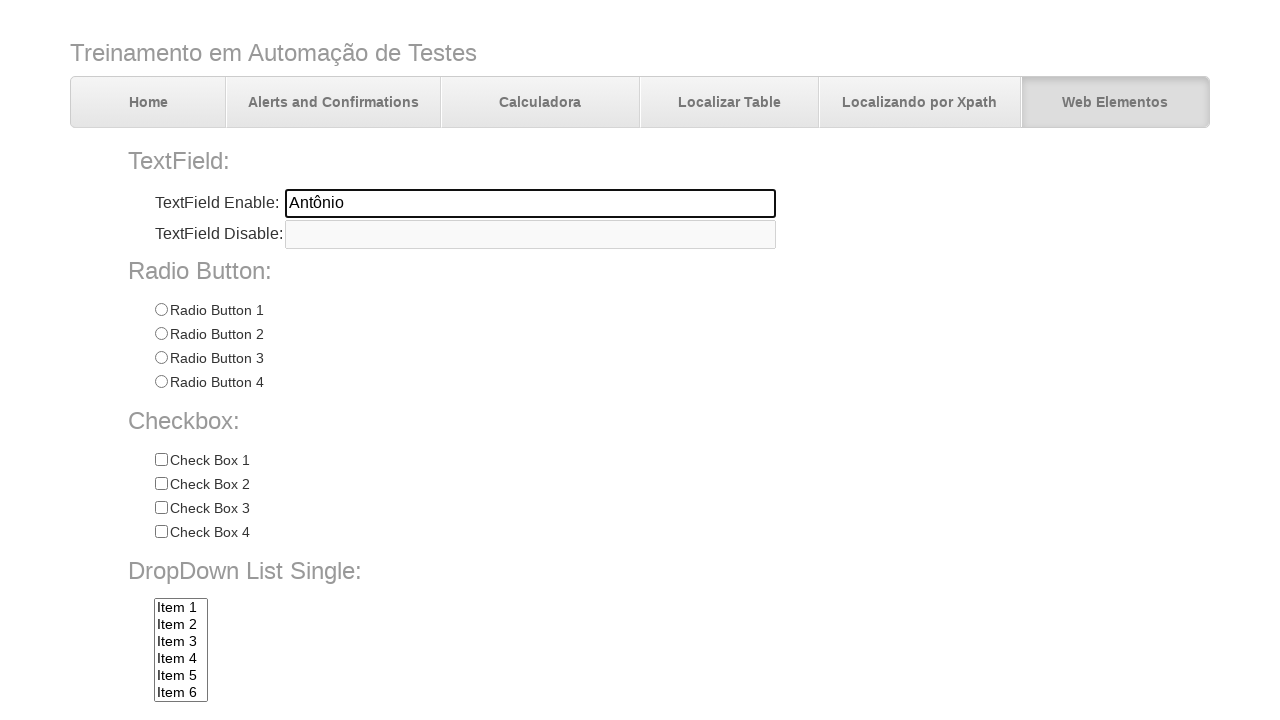

Validated that name field contains 'Antônio'
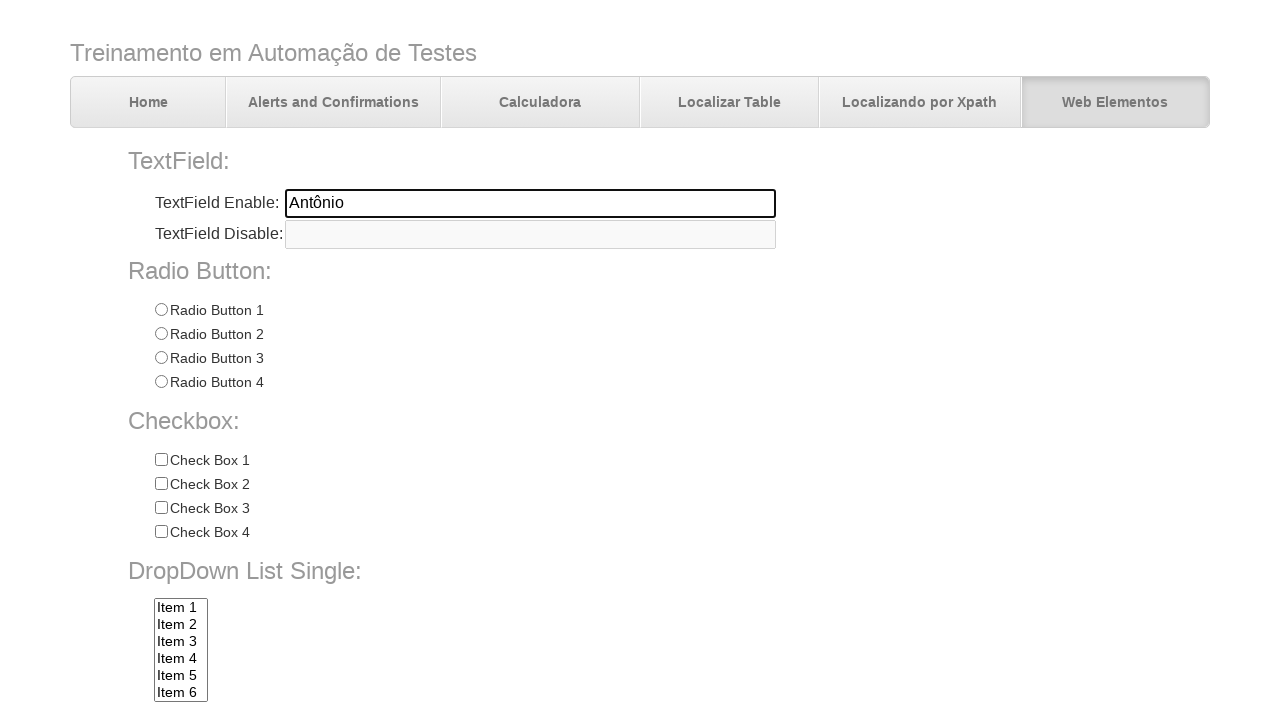

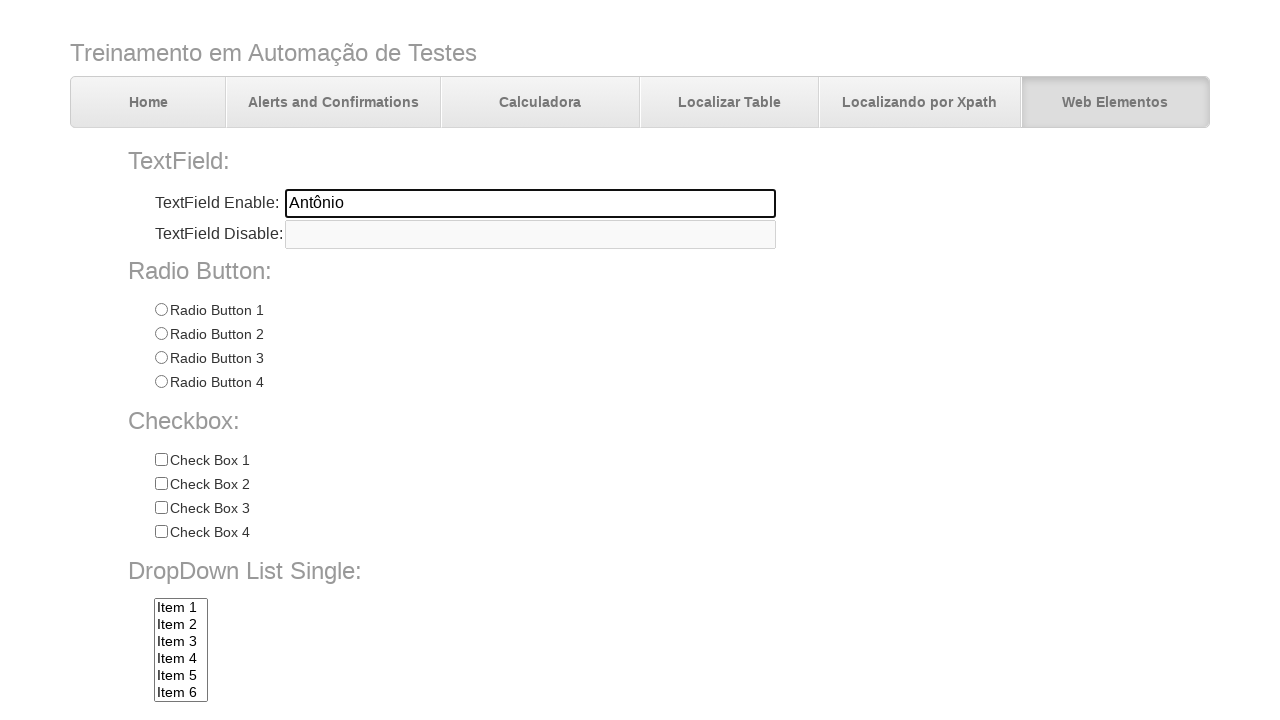